Tests dropdown selection functionality on a flight booking form by selecting origin and destination cities

Starting URL: https://rahulshettyacademy.com/dropdownsPractise/

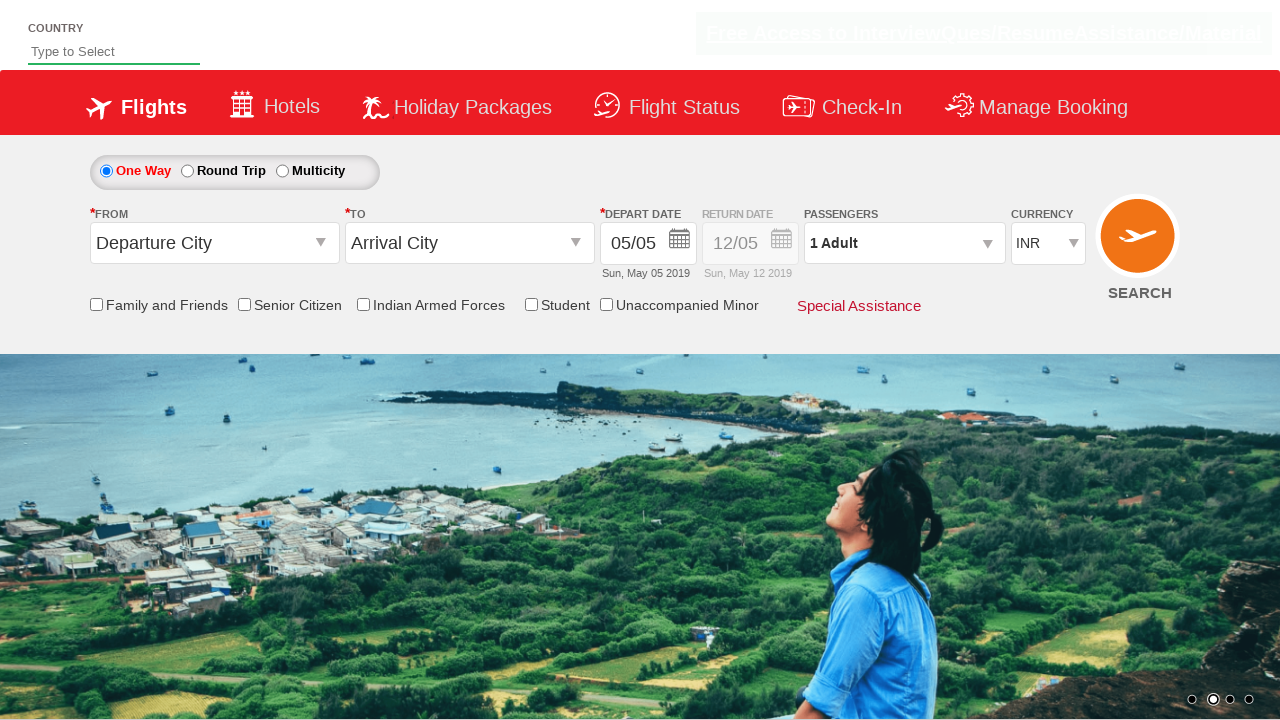

Clicked on origin station dropdown at (214, 243) on input[name='ctl00_mainContent_ddl_originStation1_CTXT']
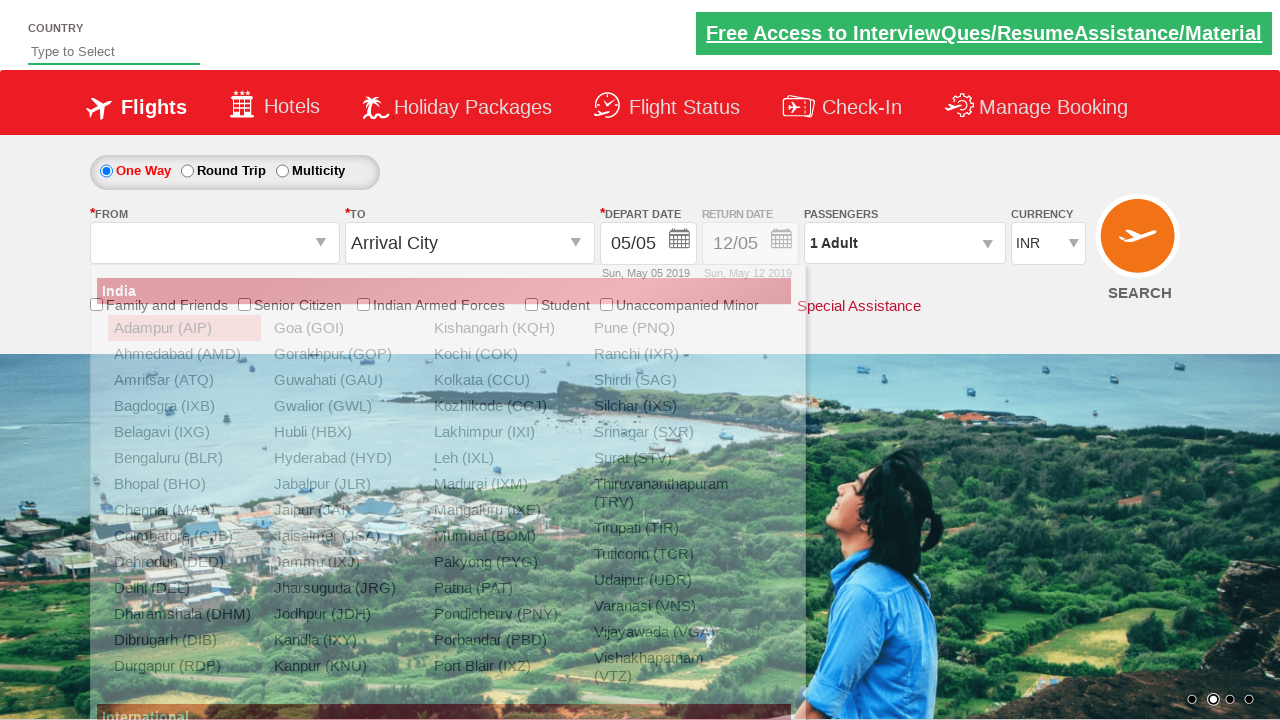

Selected Bangalore (BLR) as origin city at (184, 458) on a[value='BLR']
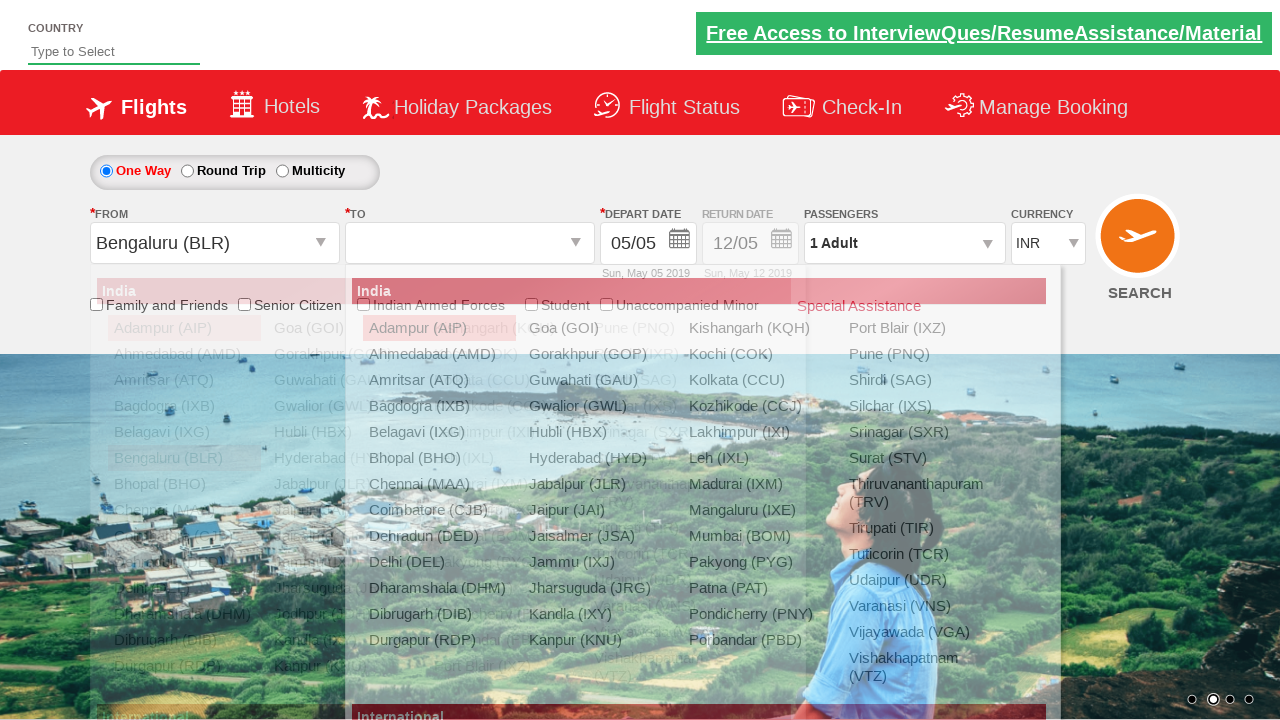

Selected Hyderabad (HYD) as destination city at (599, 458) on div#glsctl00_mainContent_ddl_destinationStation1_CTNR a[value='HYD']
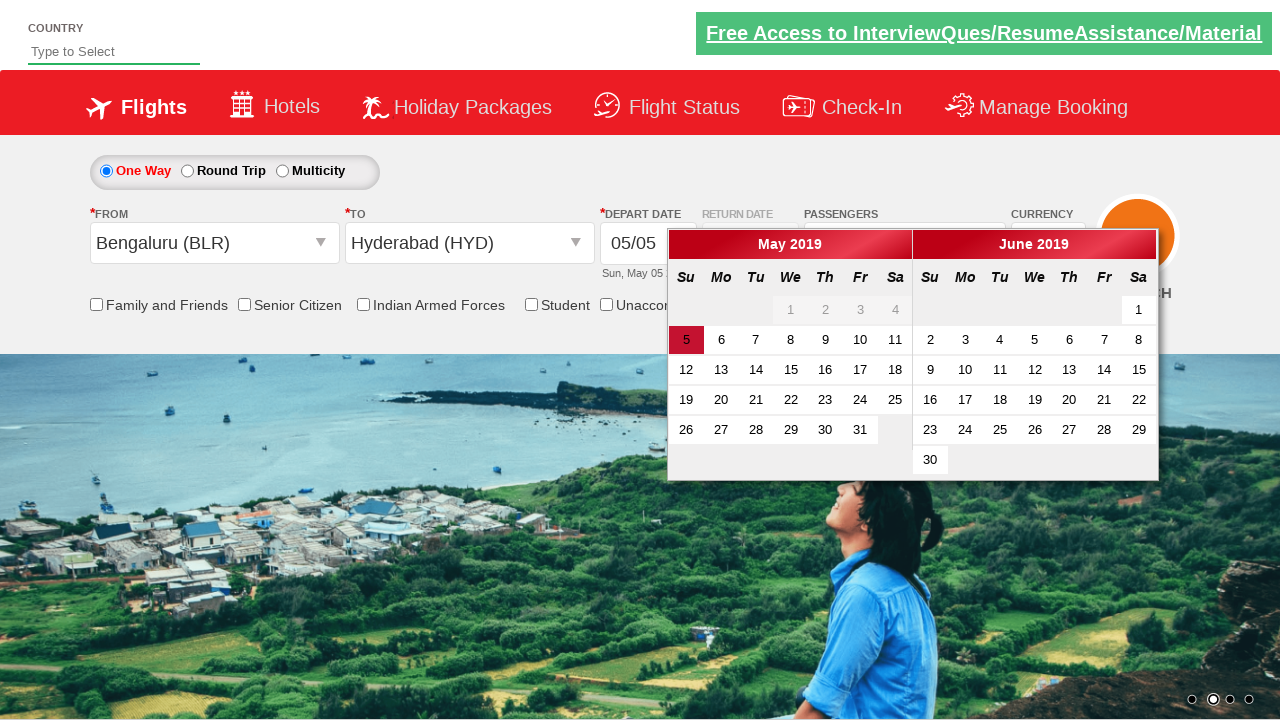

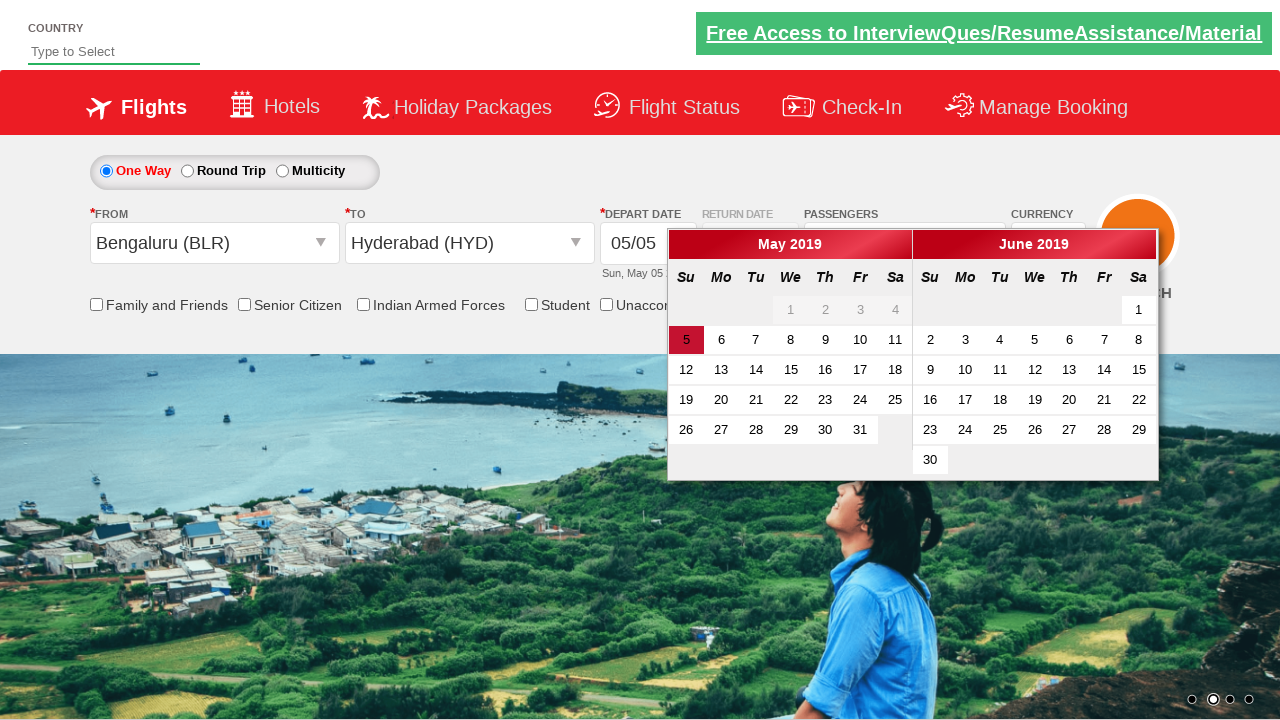